Tests dropdown selection functionality by selecting options using different methods - by index, by value, and by visible text

Starting URL: https://www.hyrtutorials.com/p/html-dropdown-elements-practice.html

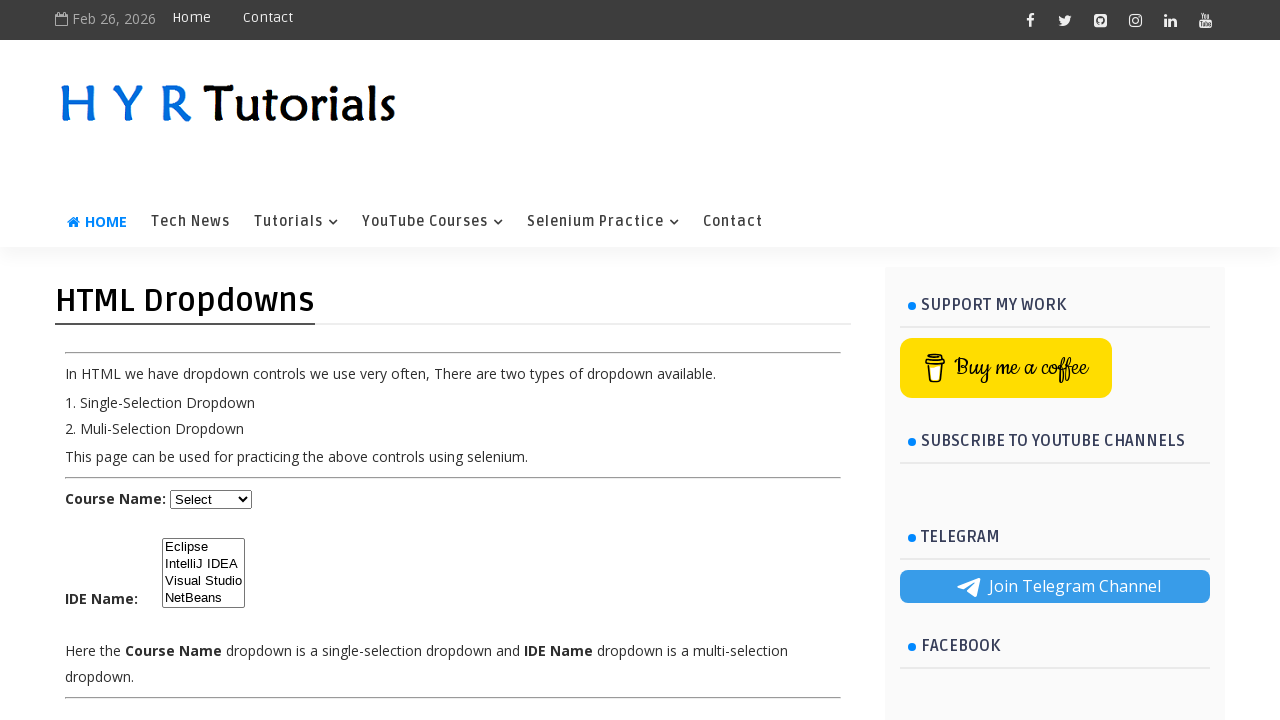

Located the course dropdown element
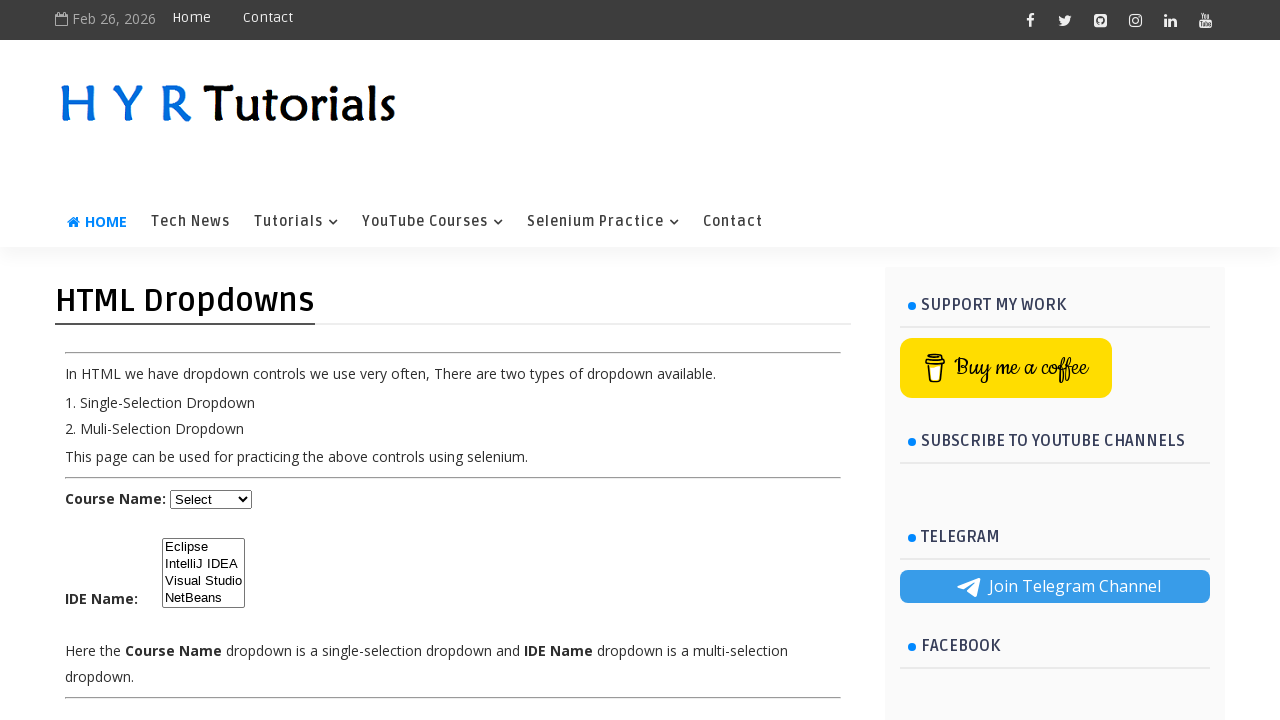

Selected dropdown option by index (4th option) on select#course
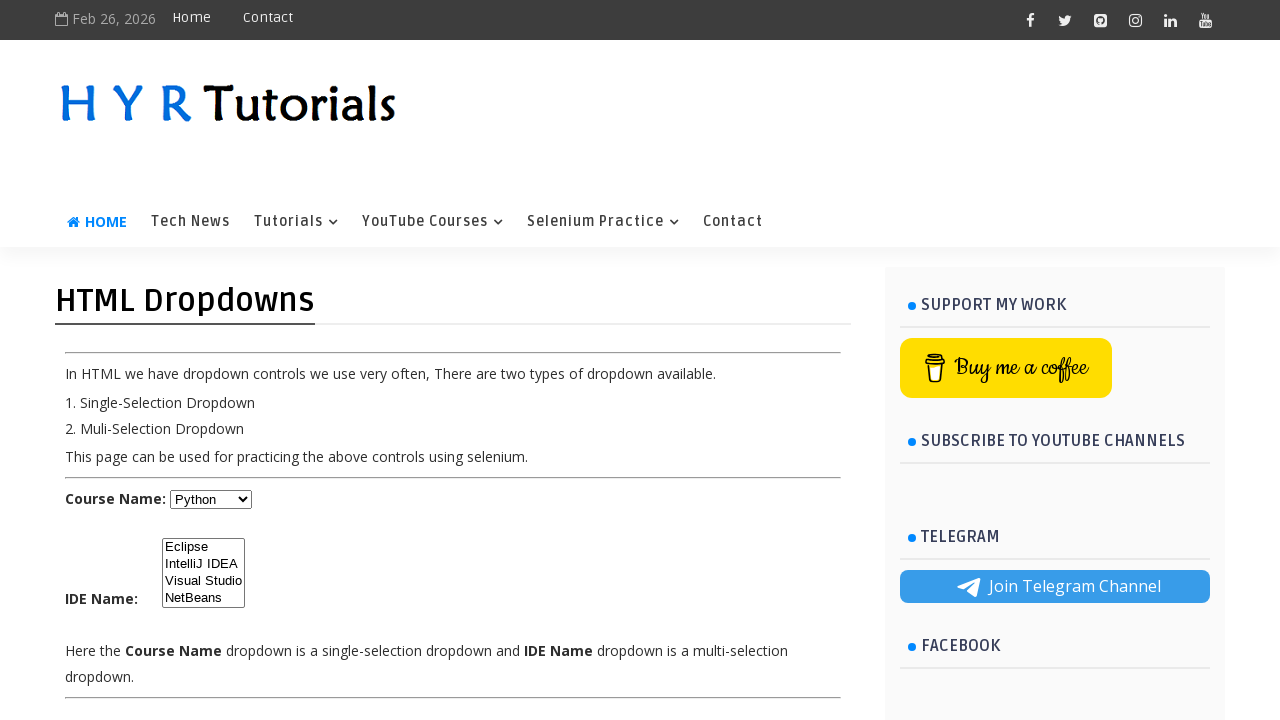

Selected dropdown option by value 'java' on select#course
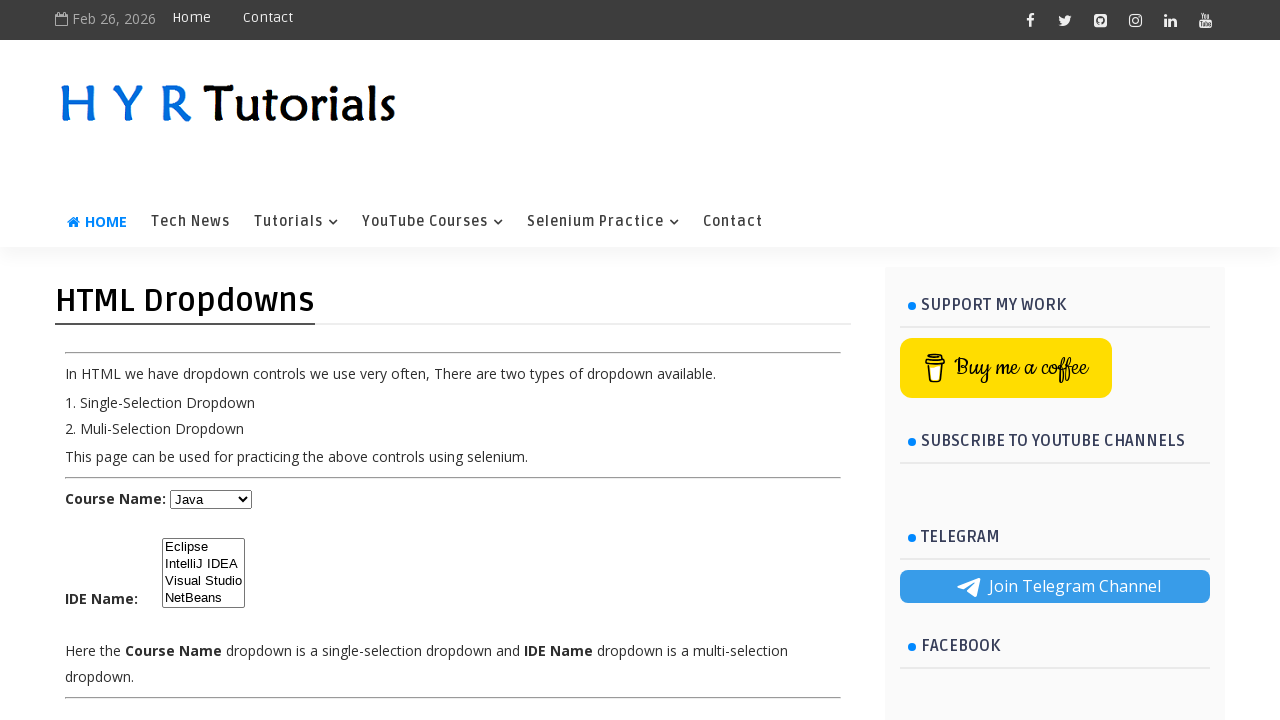

Selected dropdown option by visible text 'Javascript' on select#course
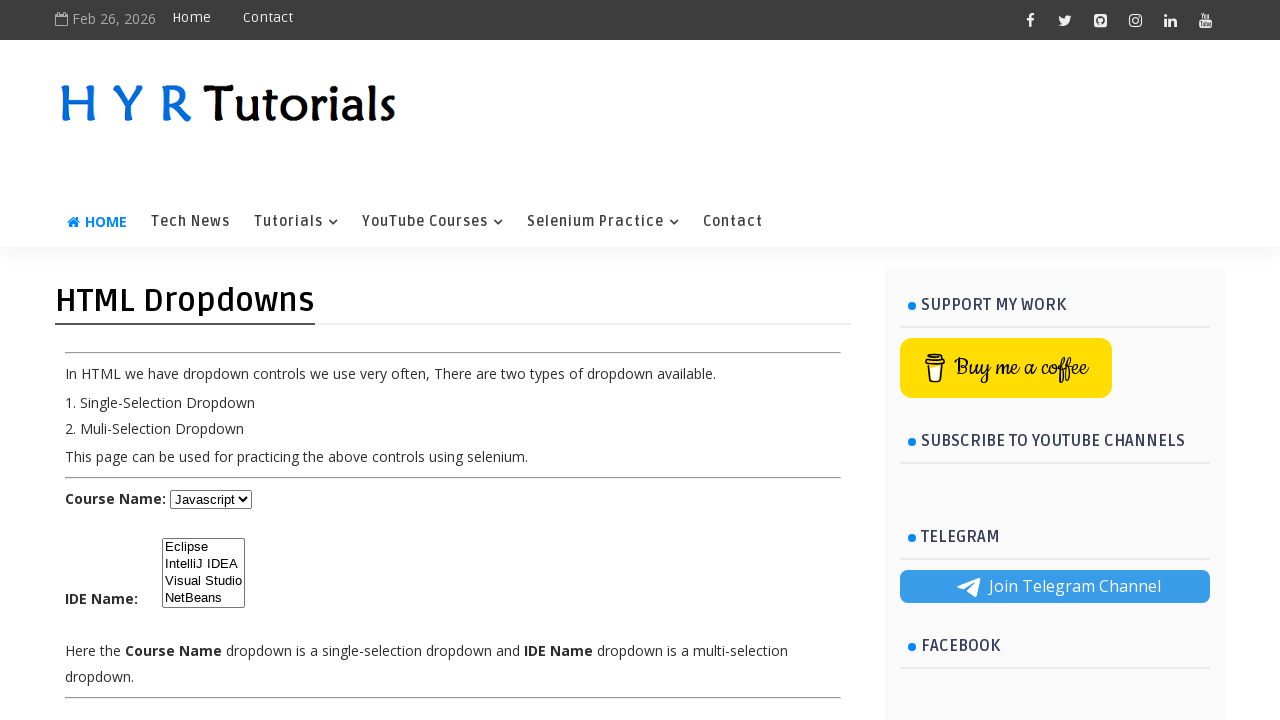

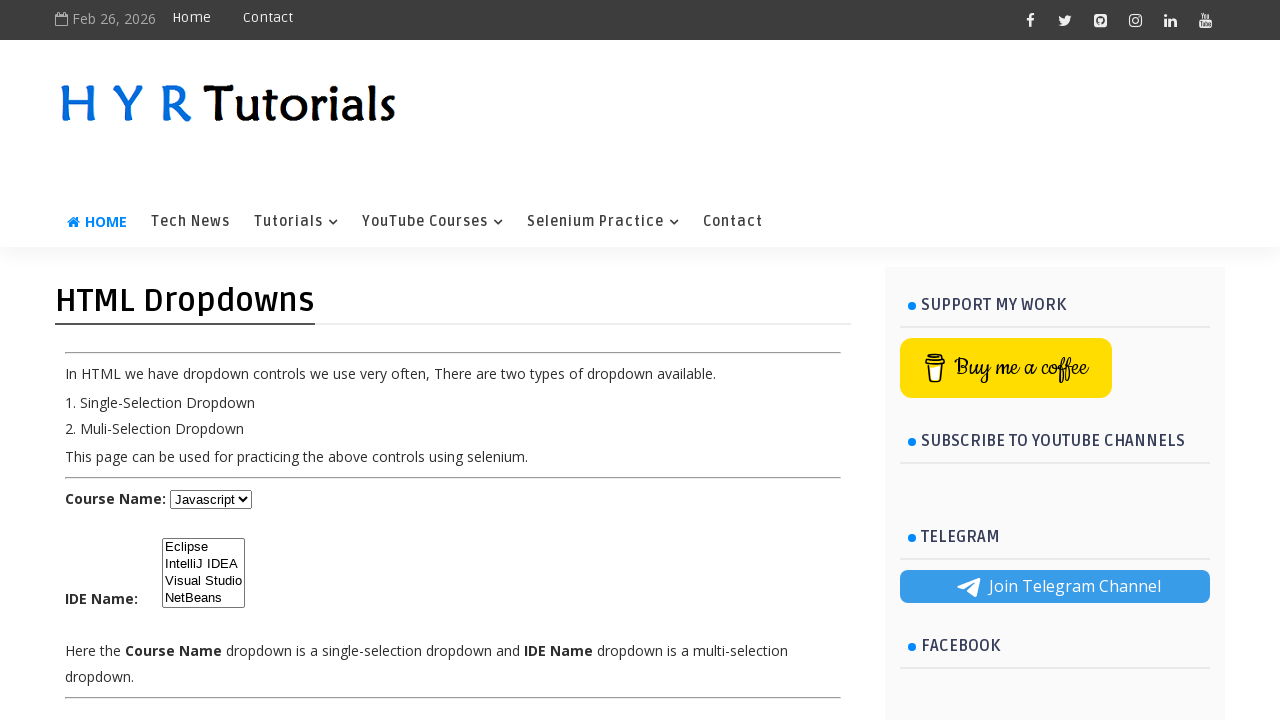